Tests navigation on a meal planning website by clicking on a navigation link, scrolling to a plan selection button, and clicking it to select a meal plan.

Starting URL: https://broccoly.onrender.com/

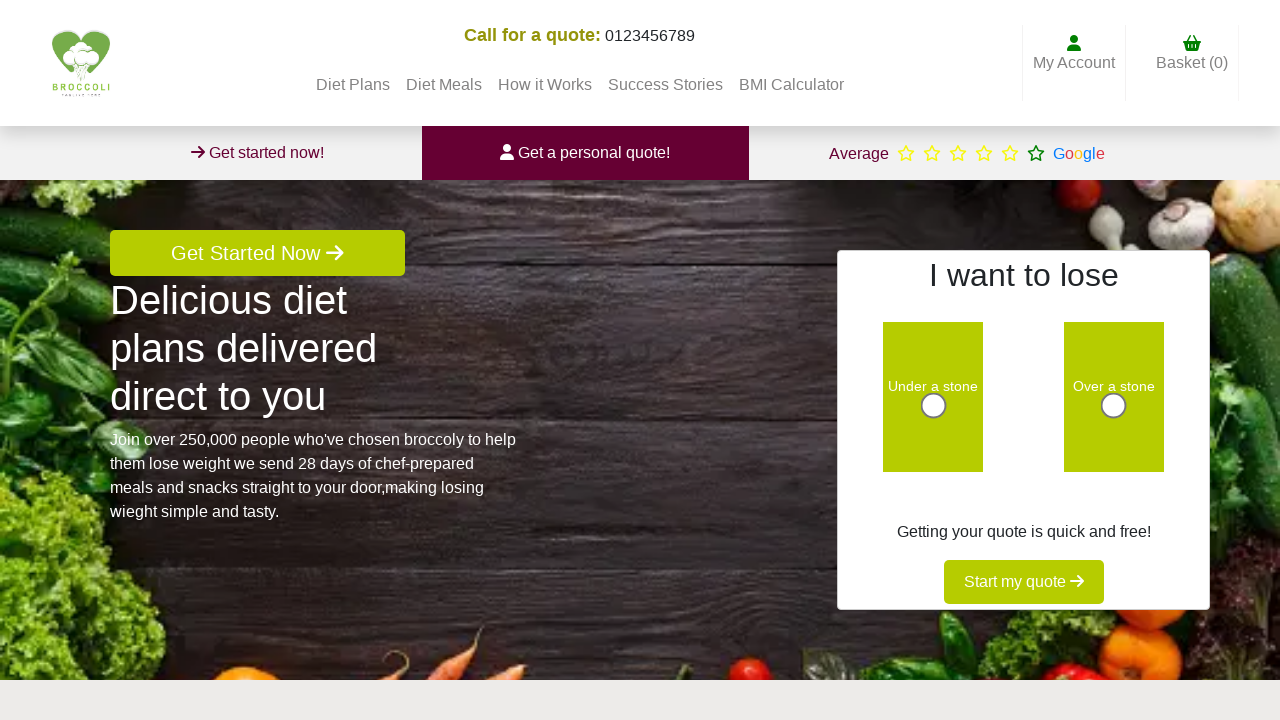

Clicked on the first navigation link at (352, 84) on (//*[@class='nav-link text-dark listitems'])[1]
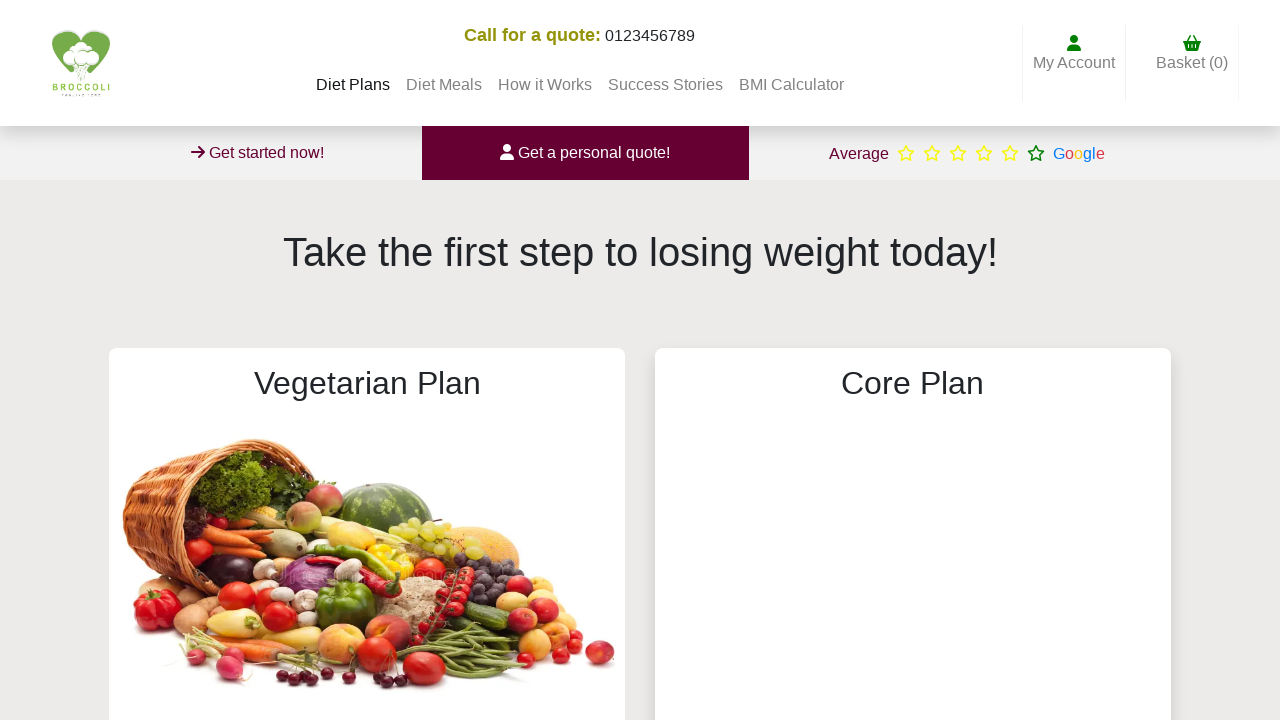

Waited 2 seconds for page content to load
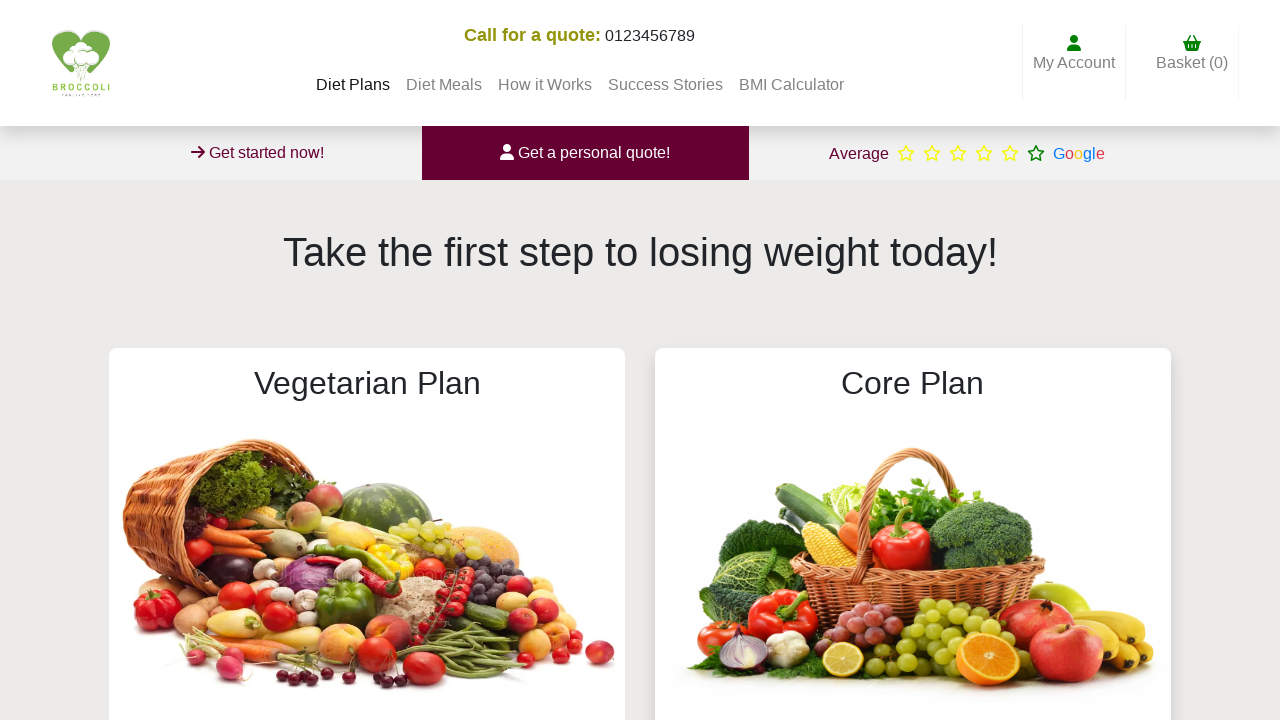

Scrolled meal plan selection button into view
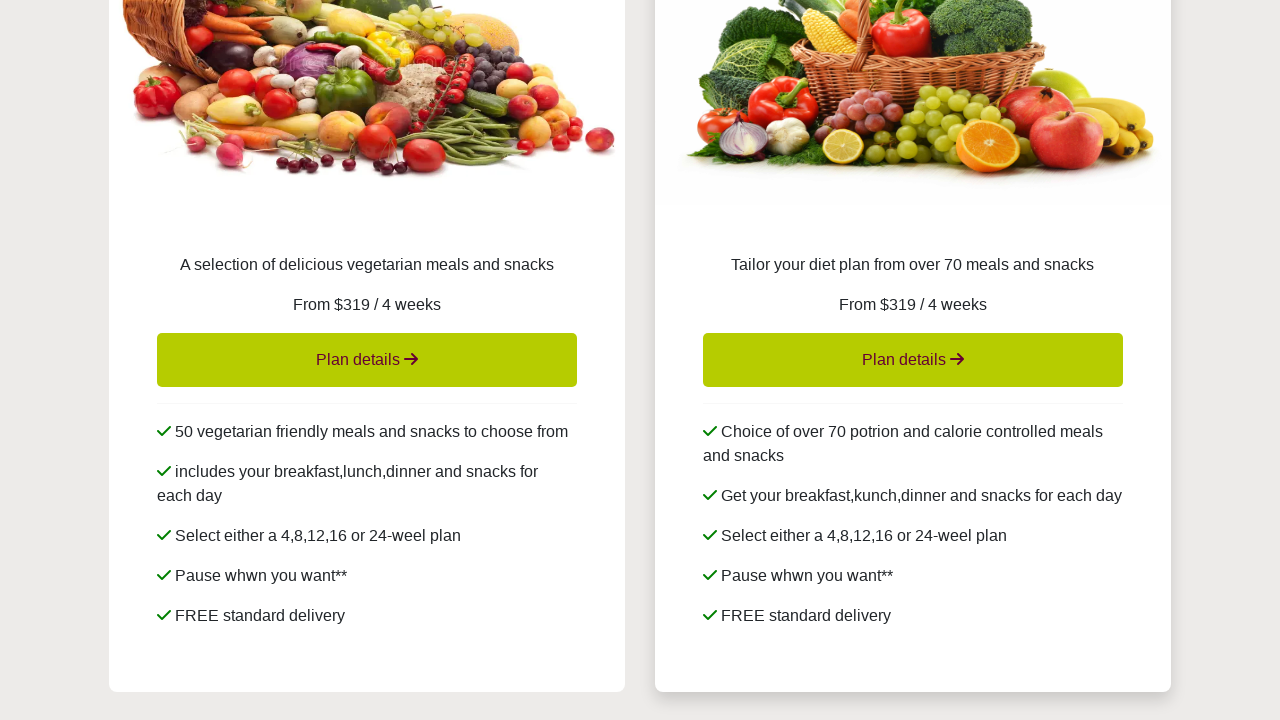

Clicked the meal plan selection button at (913, 360) on #root > div > div > div:nth-child(3) > div > div:nth-child(4) > div > div > div 
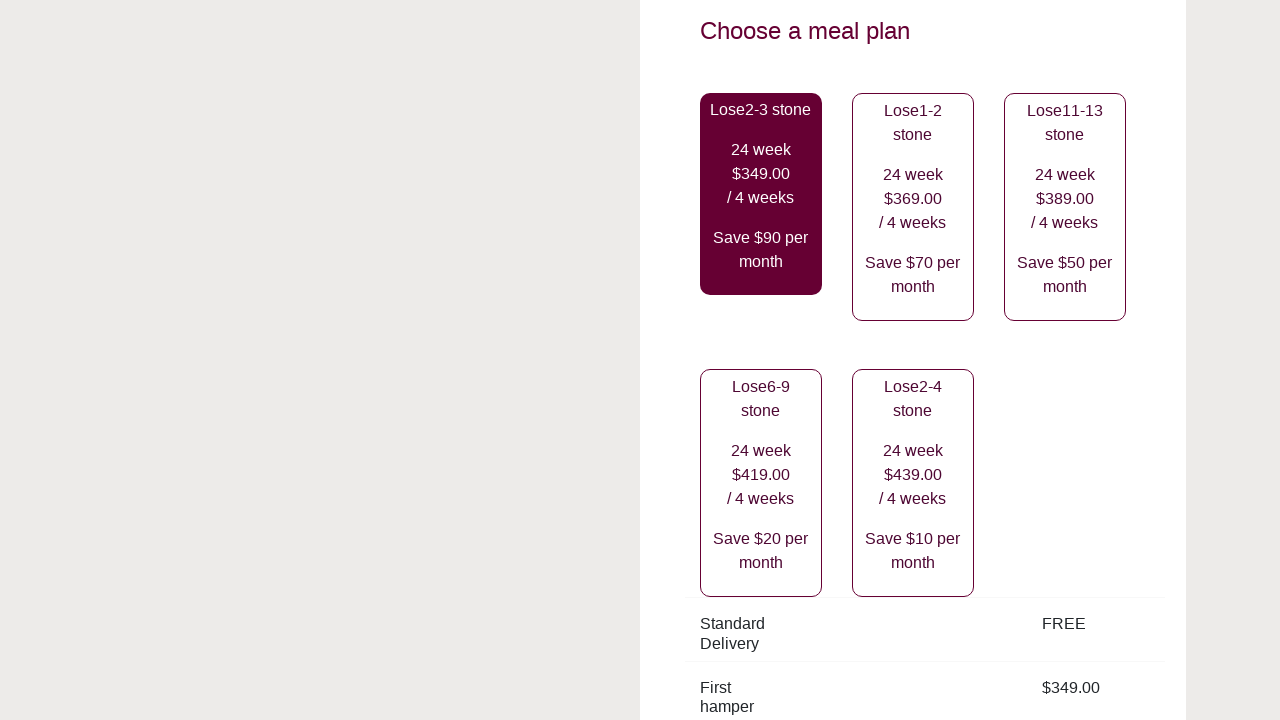

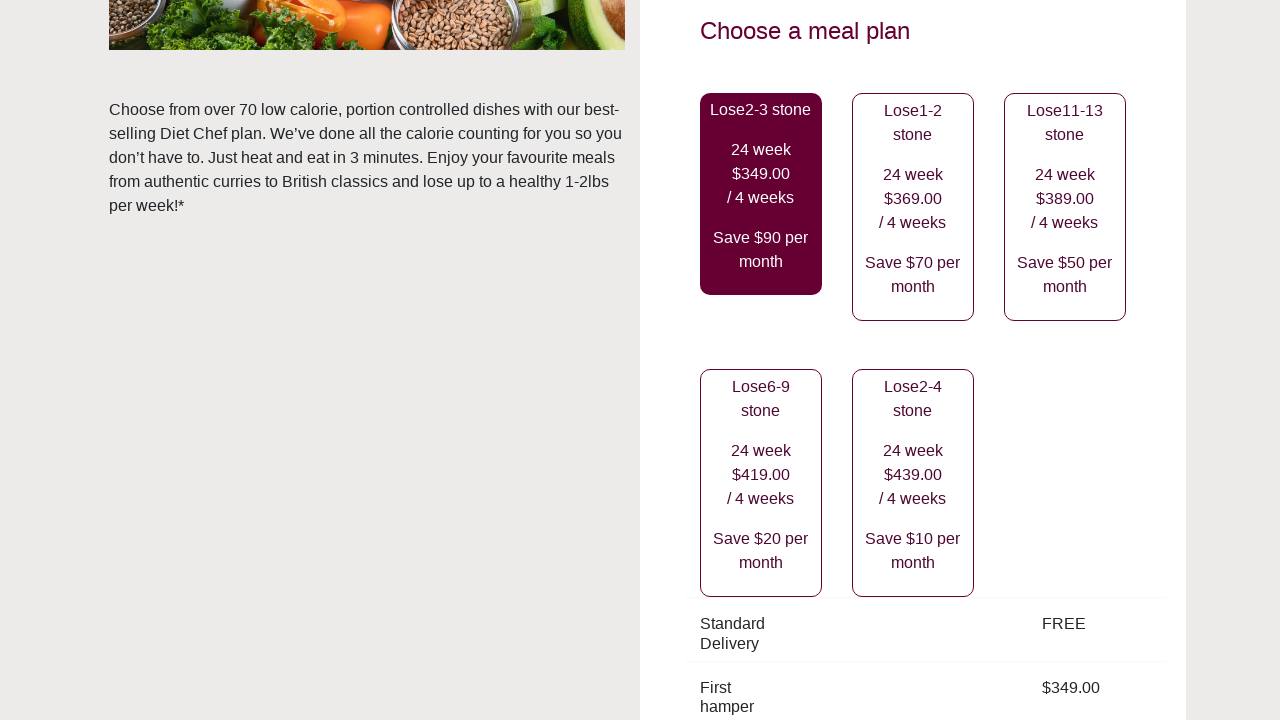